Tests user registration flow by filling out a multi-step registration form with zip code, personal details, and password

Starting URL: https://www.sharelane.com/cgi-bin/register.py

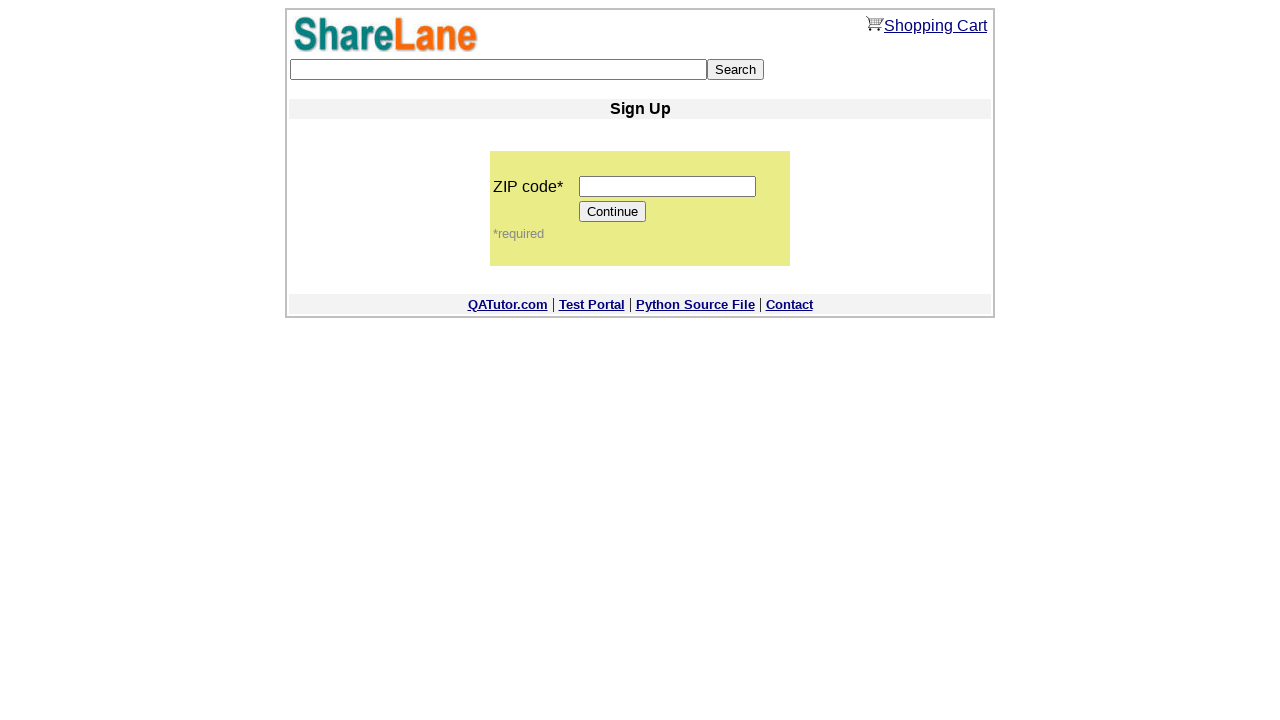

Filled zip code field with '12345' on input[name='zip_code']
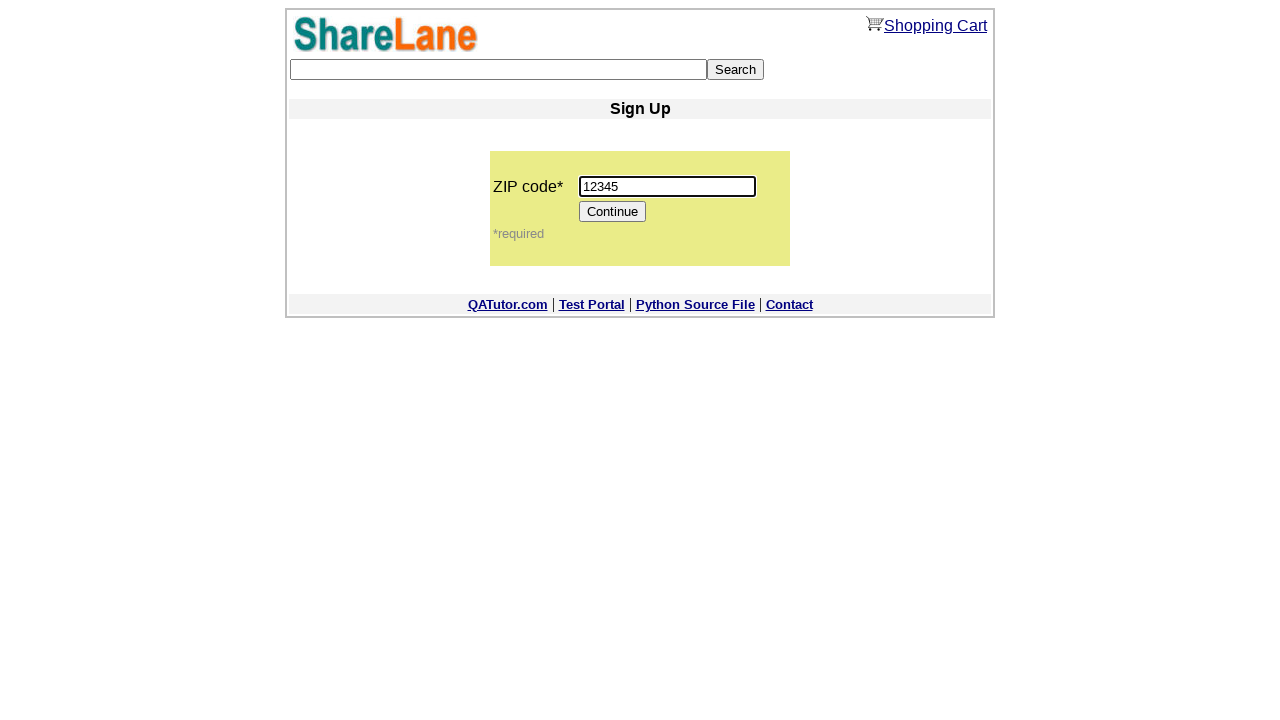

Clicked continue button to proceed to registration form at (613, 212) on xpath=/html/body/center/table/tbody/tr[5]/td/table/tbody/tr[2]/td/table/tbody/tr
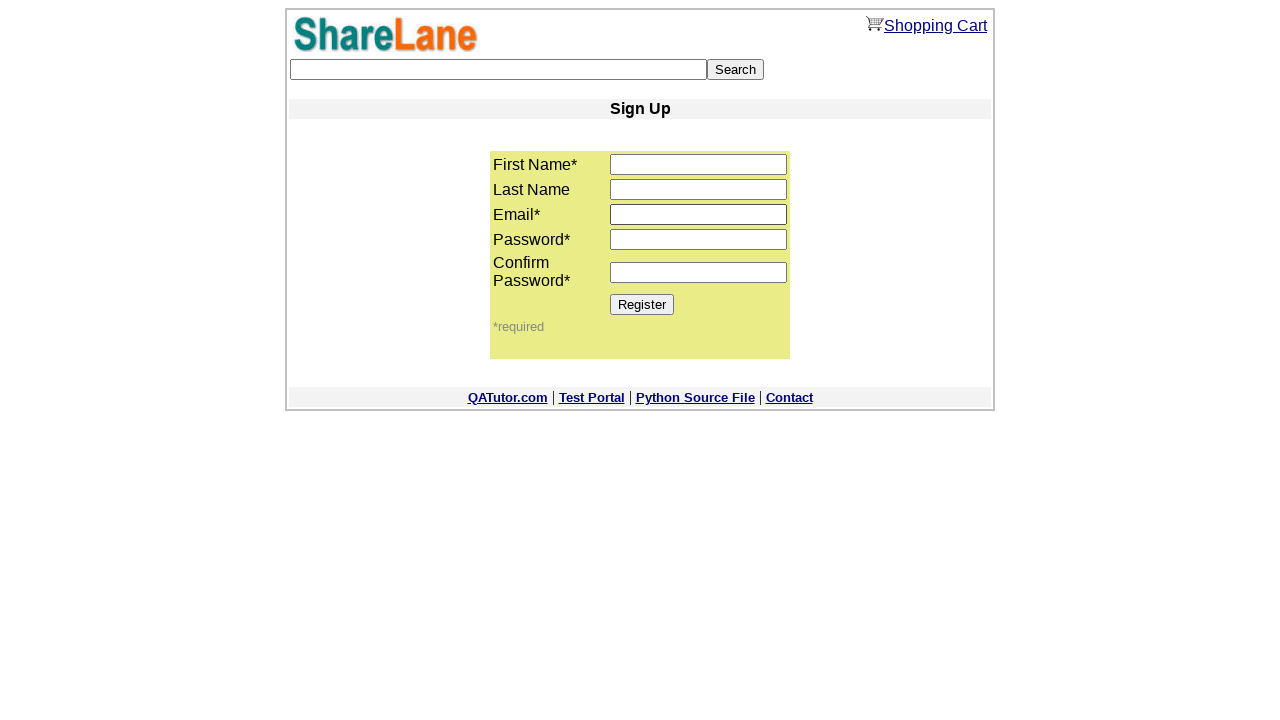

Registration form loaded with first name field visible
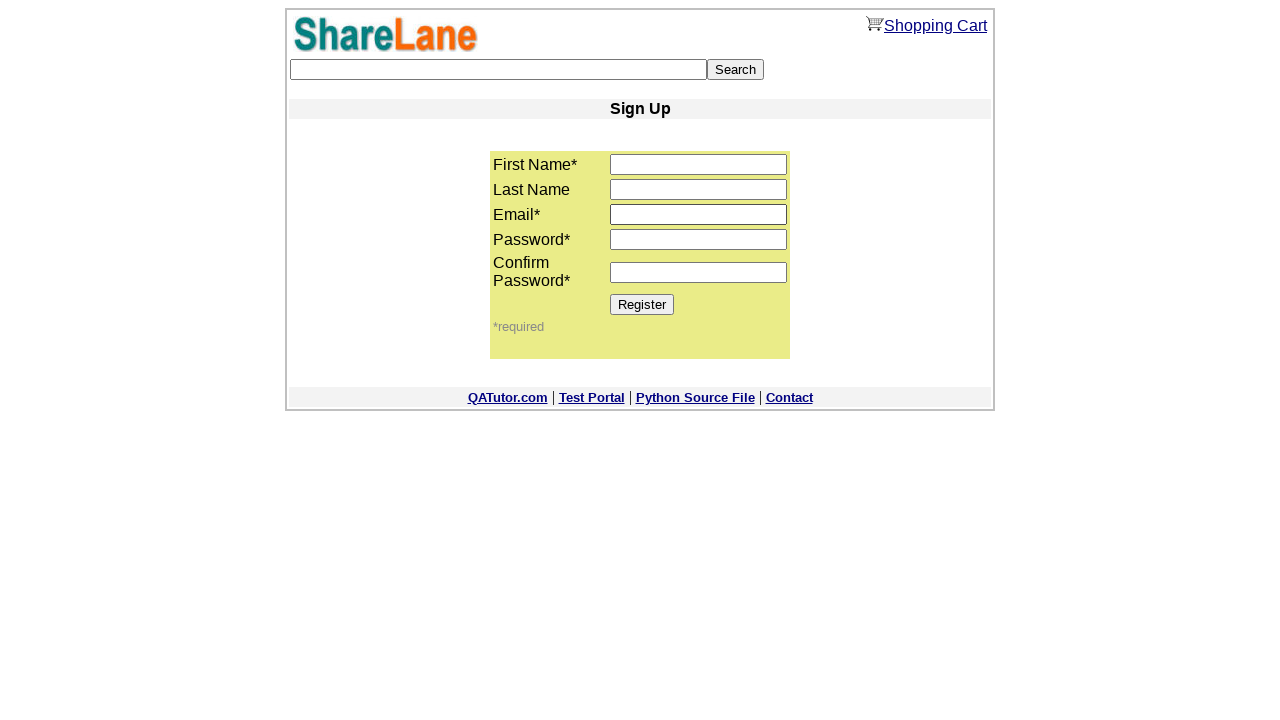

Filled first name field with 'john' on input[name='first_name']
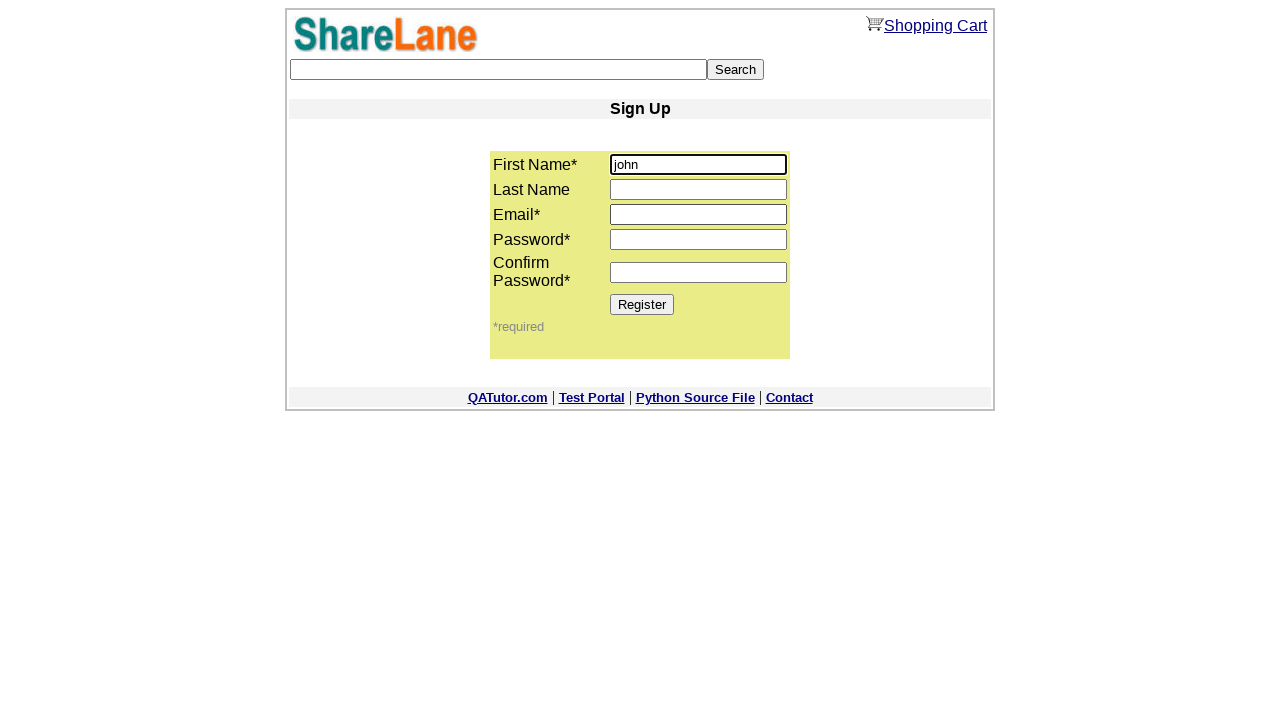

Filled last name field with 'smith' on input[name='last_name']
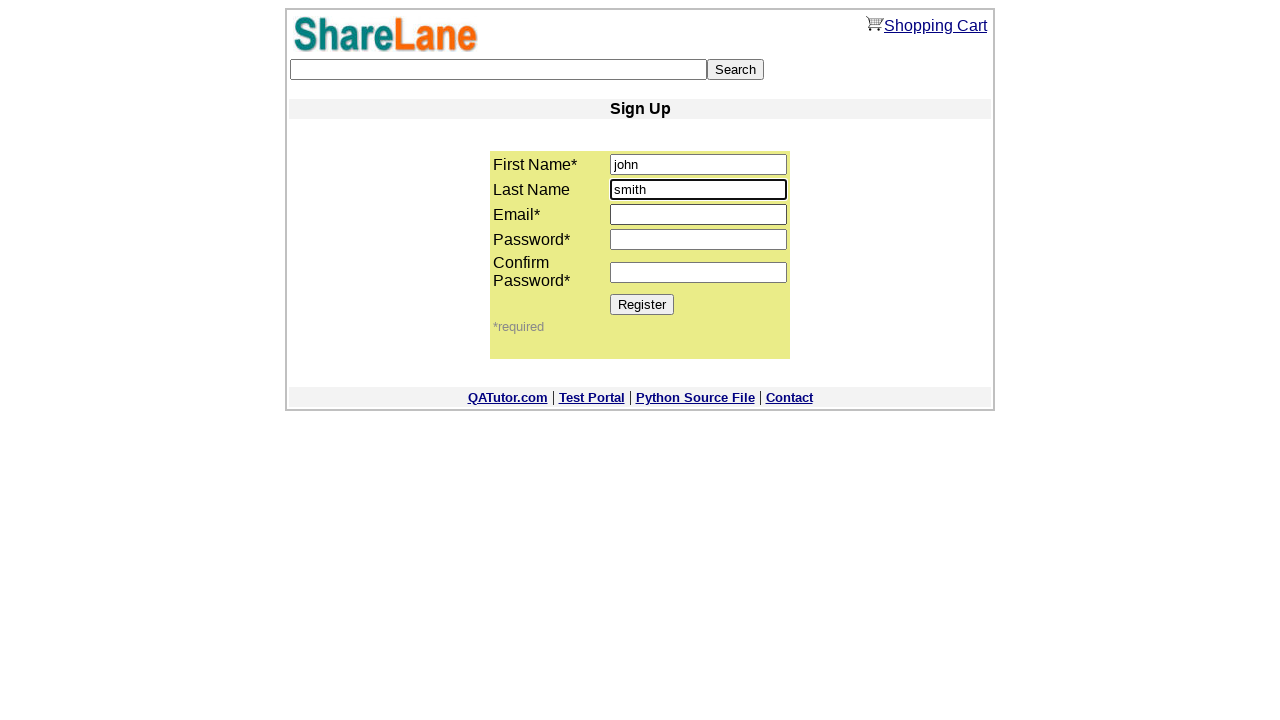

Filled email field with 'john.smith@example.com' on input[name='email']
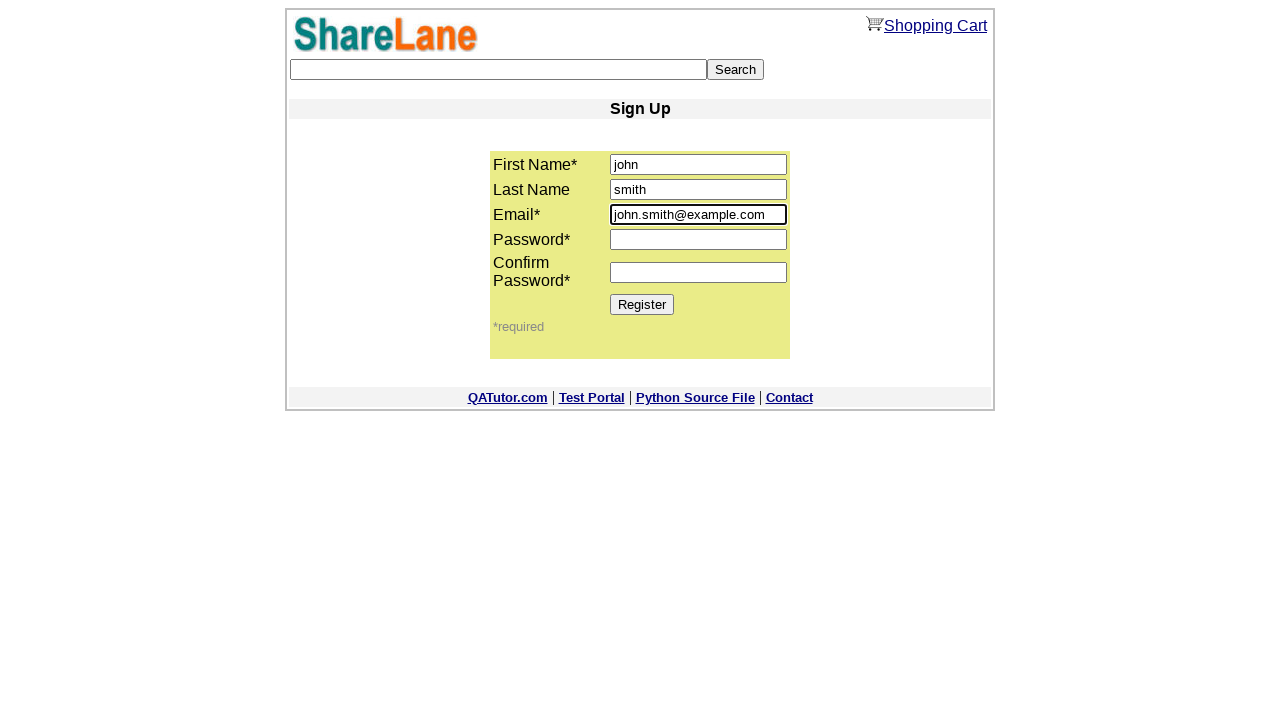

Filled password field with 'Pass123!' on input[name='password1']
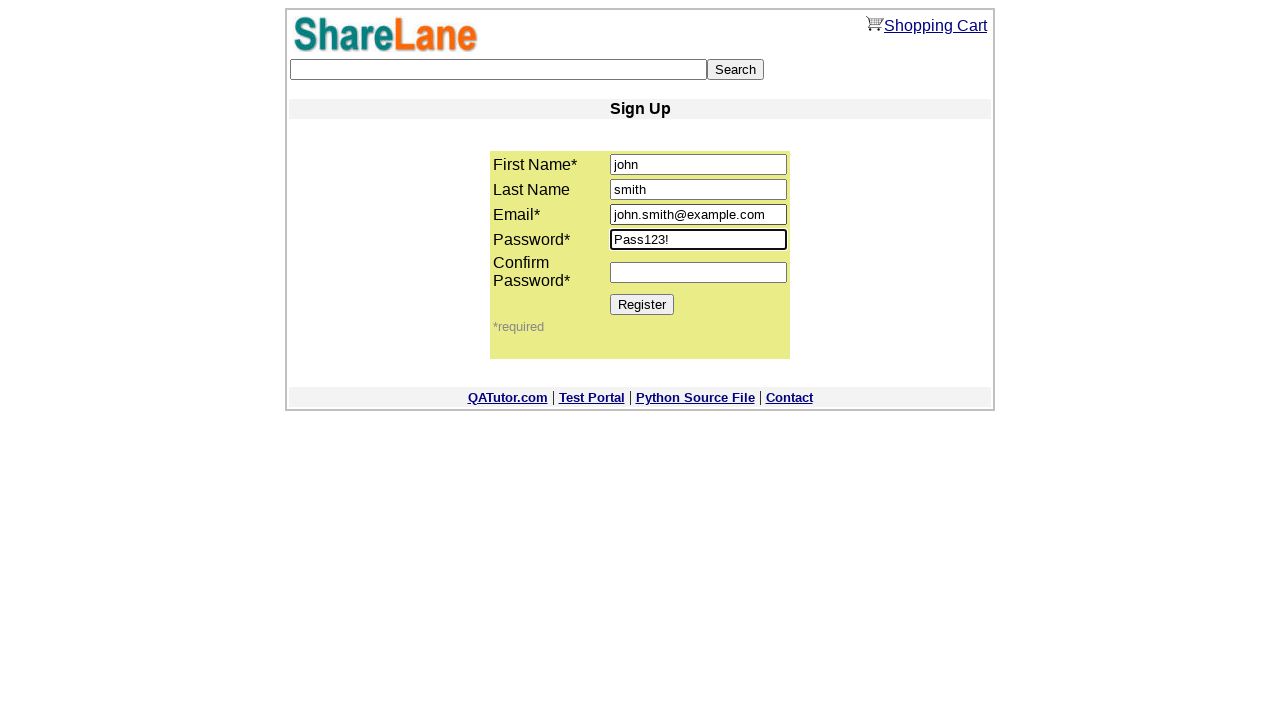

Confirmed password field with 'Pass123!' on input[name='password2']
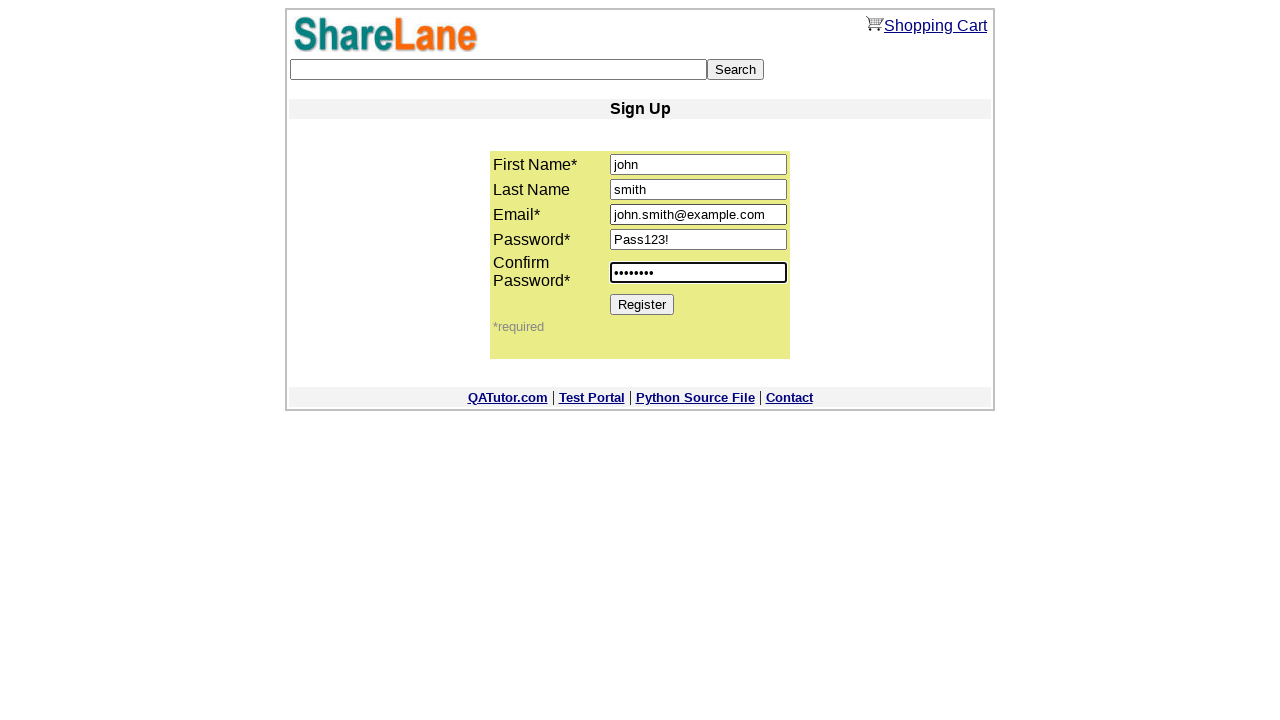

Clicked Register button to submit registration at (642, 304) on input[value='Register']
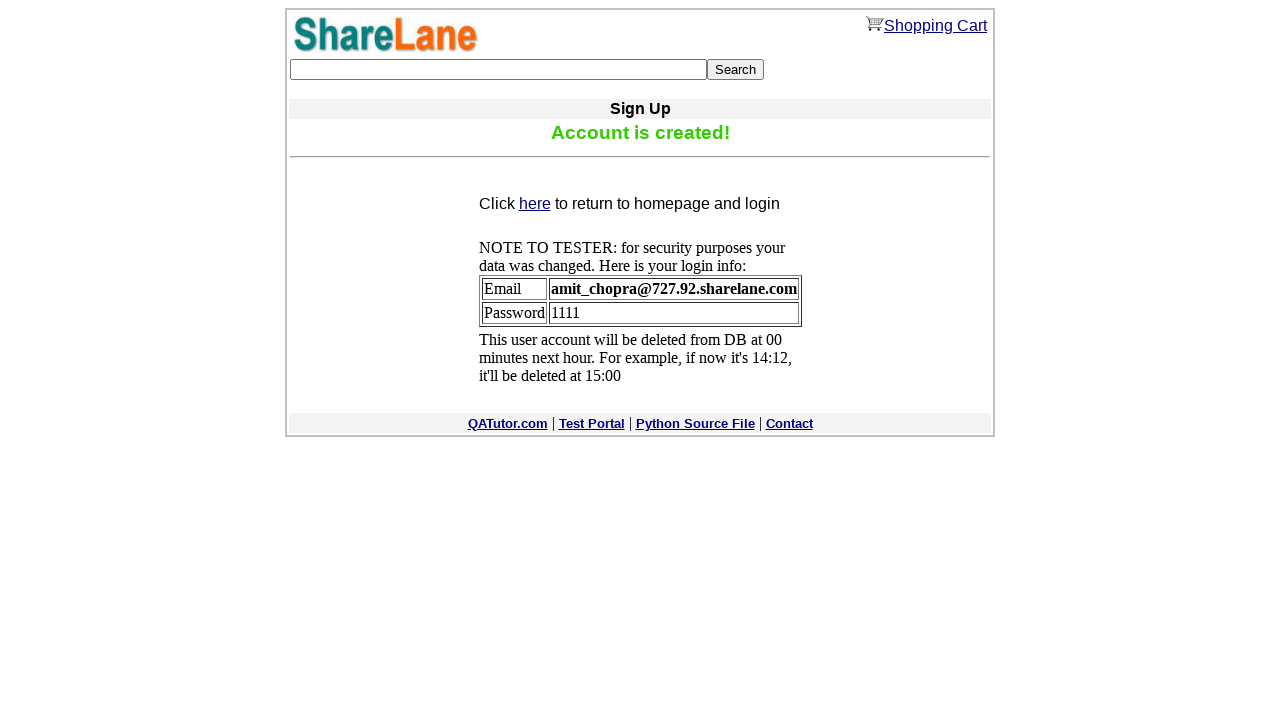

Confirmation message element loaded
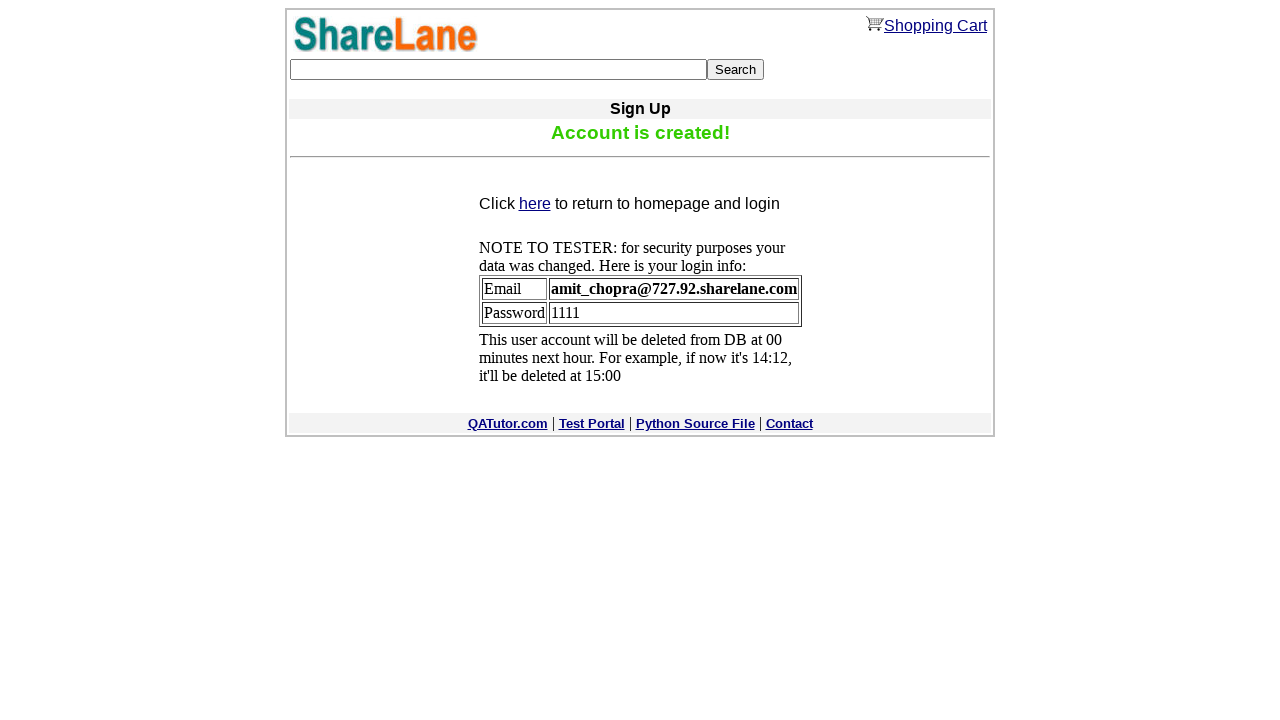

Verified confirmation message contains 'Account is created!'
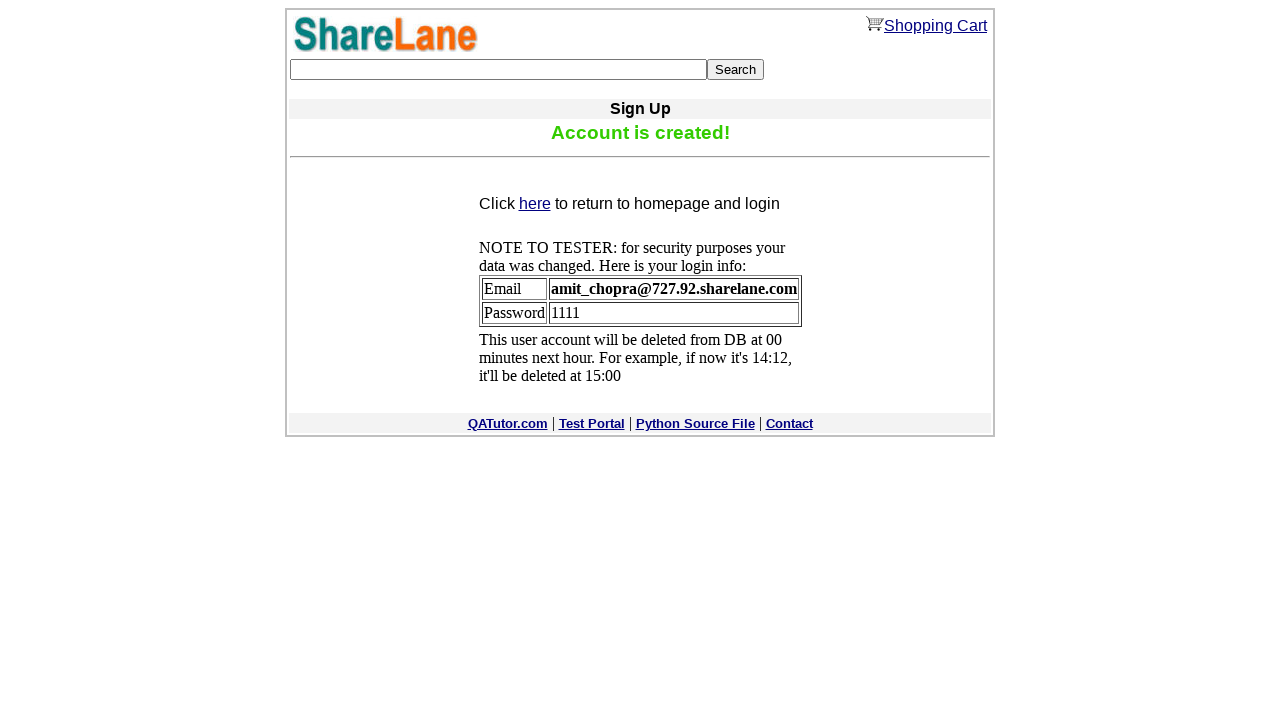

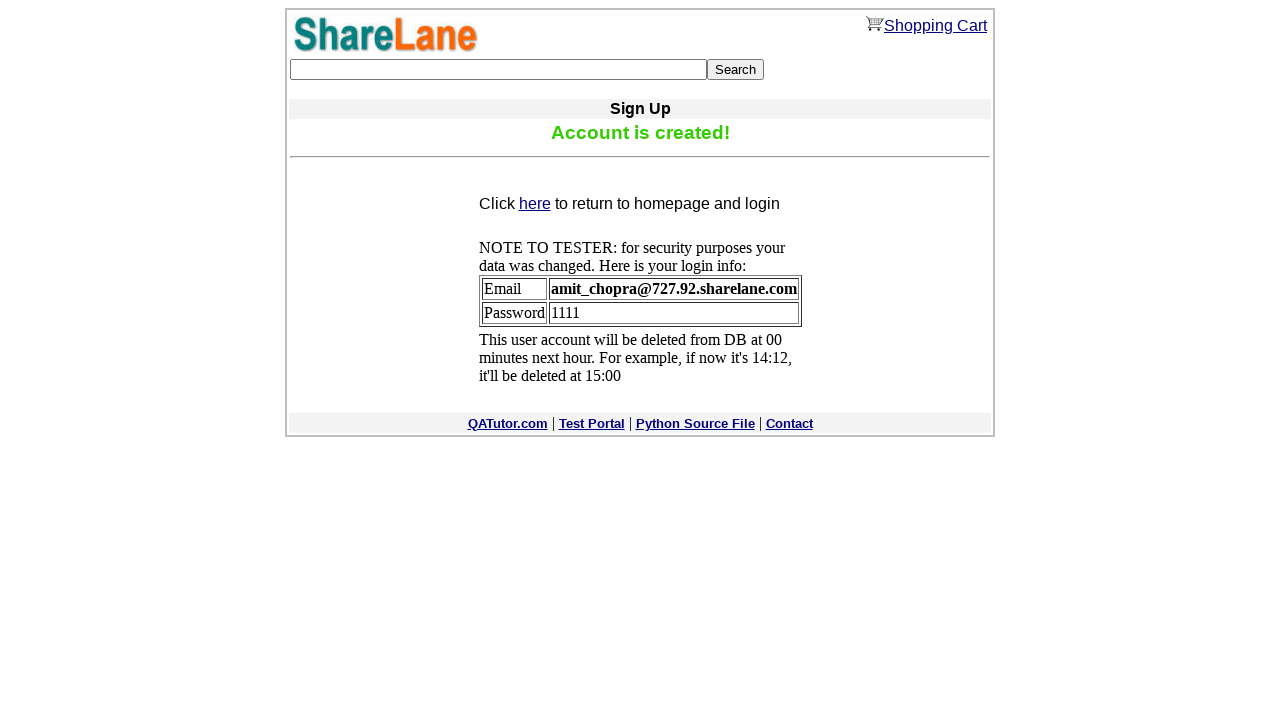